Tests frame navigation by switching between left, middle, and right frames, scrolling to specific list items, and verifying their text content.

Starting URL: https://testpages.herokuapp.com/styled/frames/frames-test.html

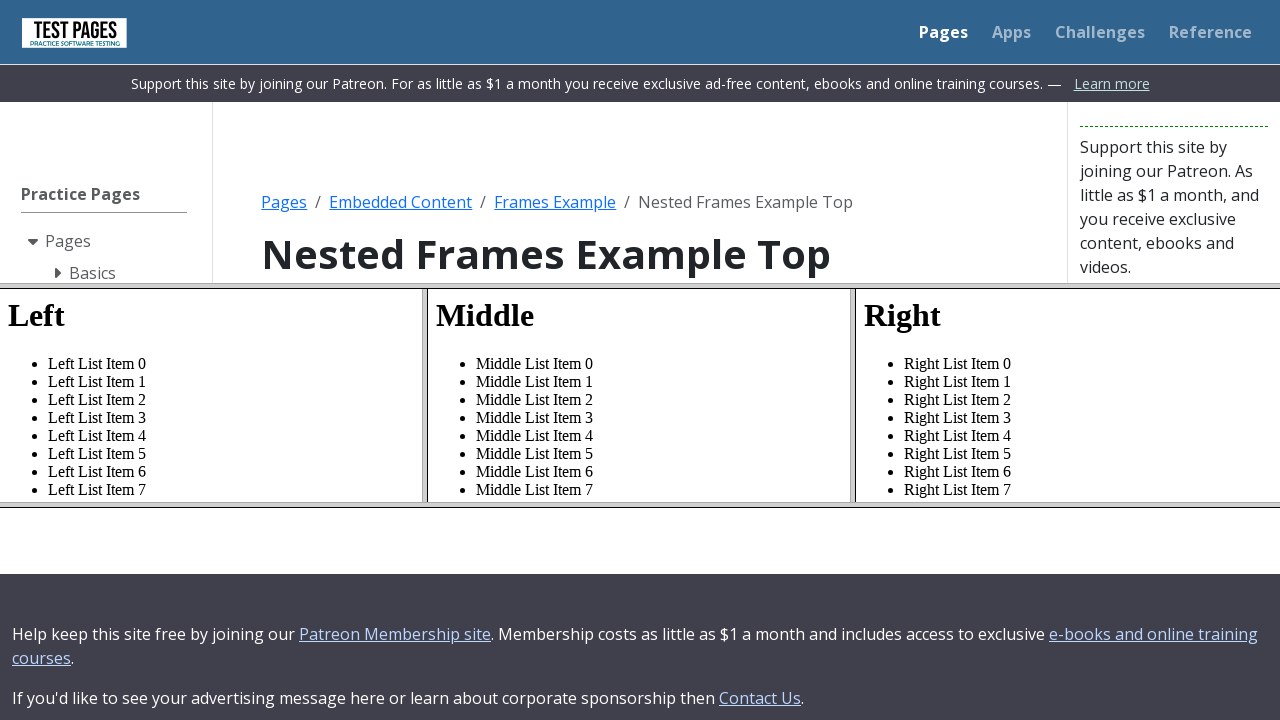

Located left frame
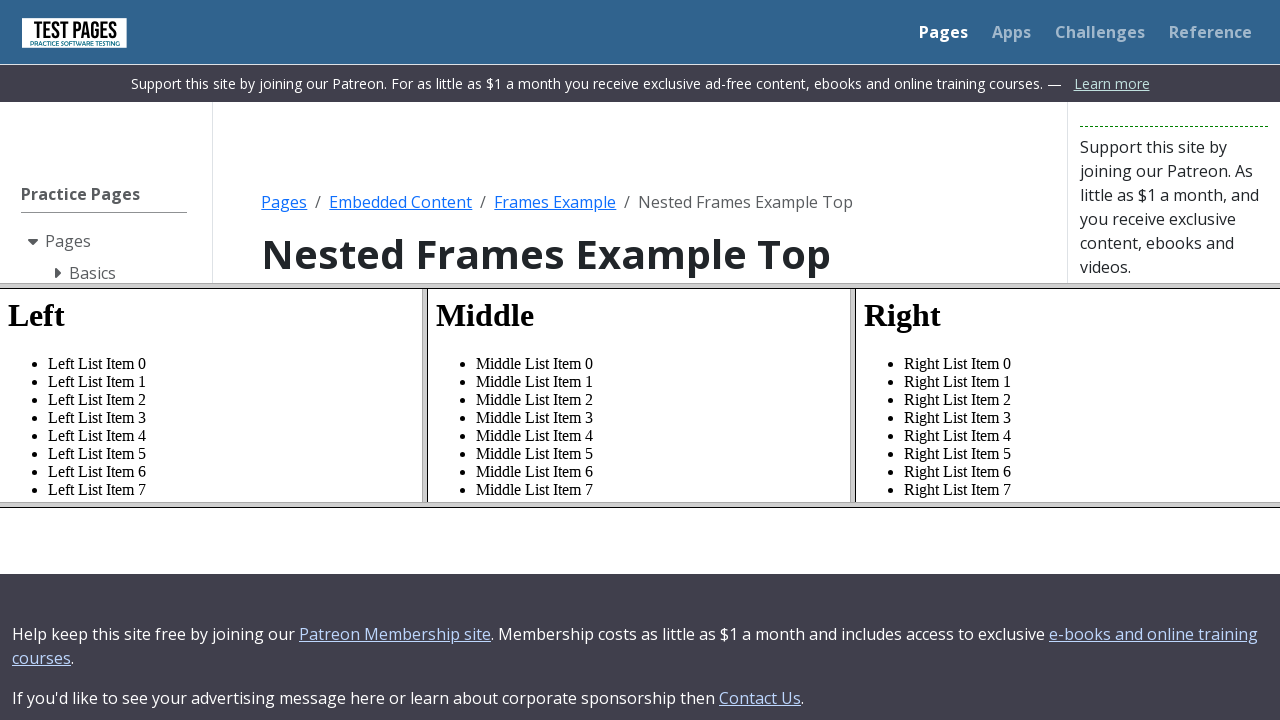

Located left list item 29
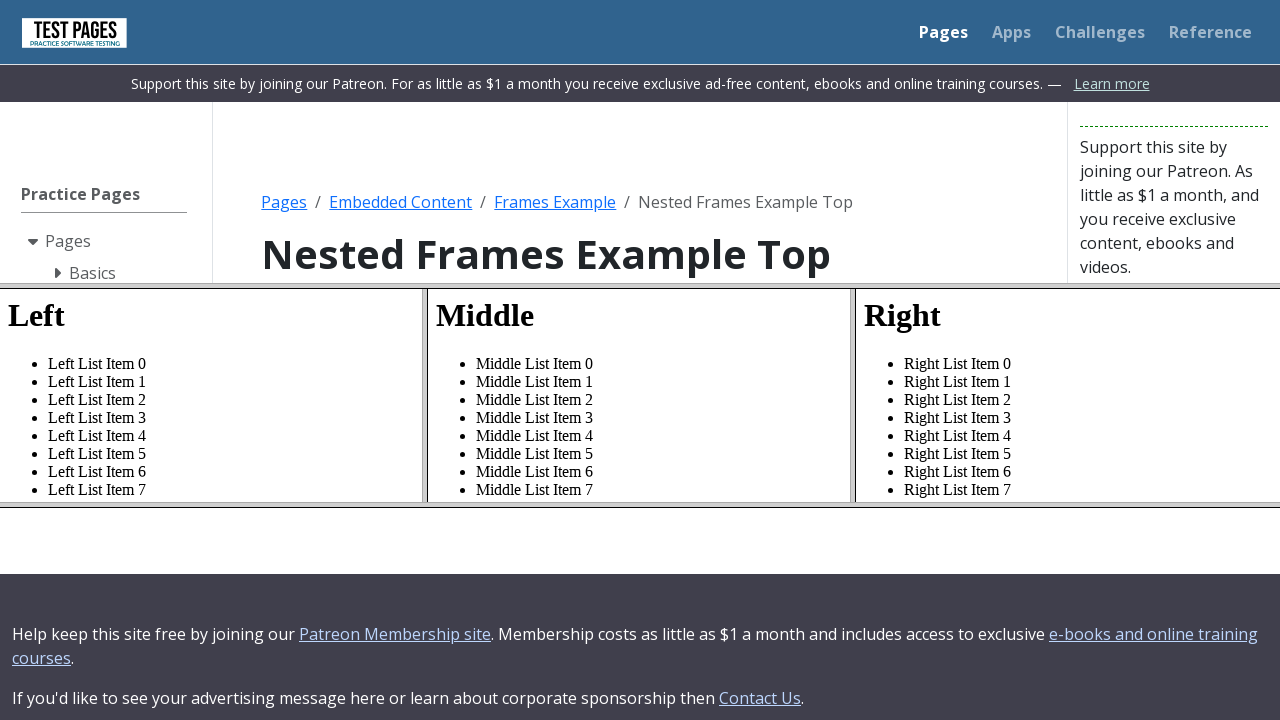

Scrolled left list item 29 into view
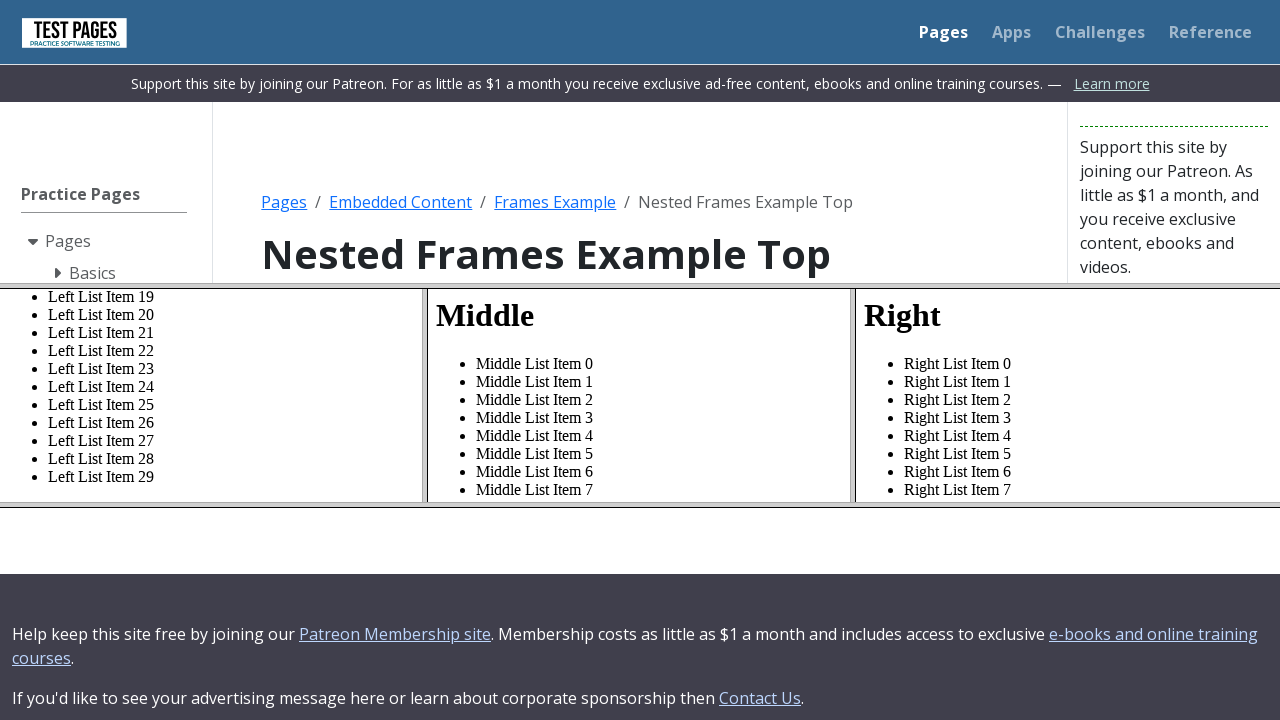

Retrieved text content from left list item 29
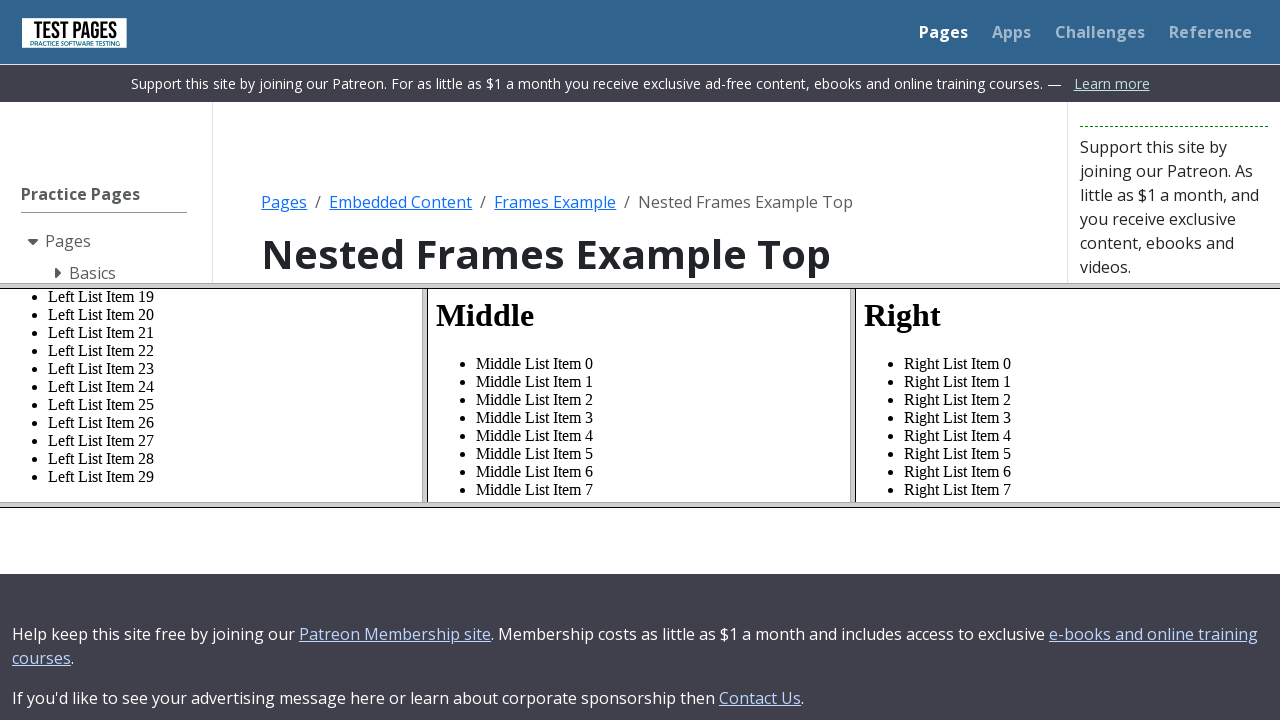

Verified left list item 29 contains 'Left List Item 29'
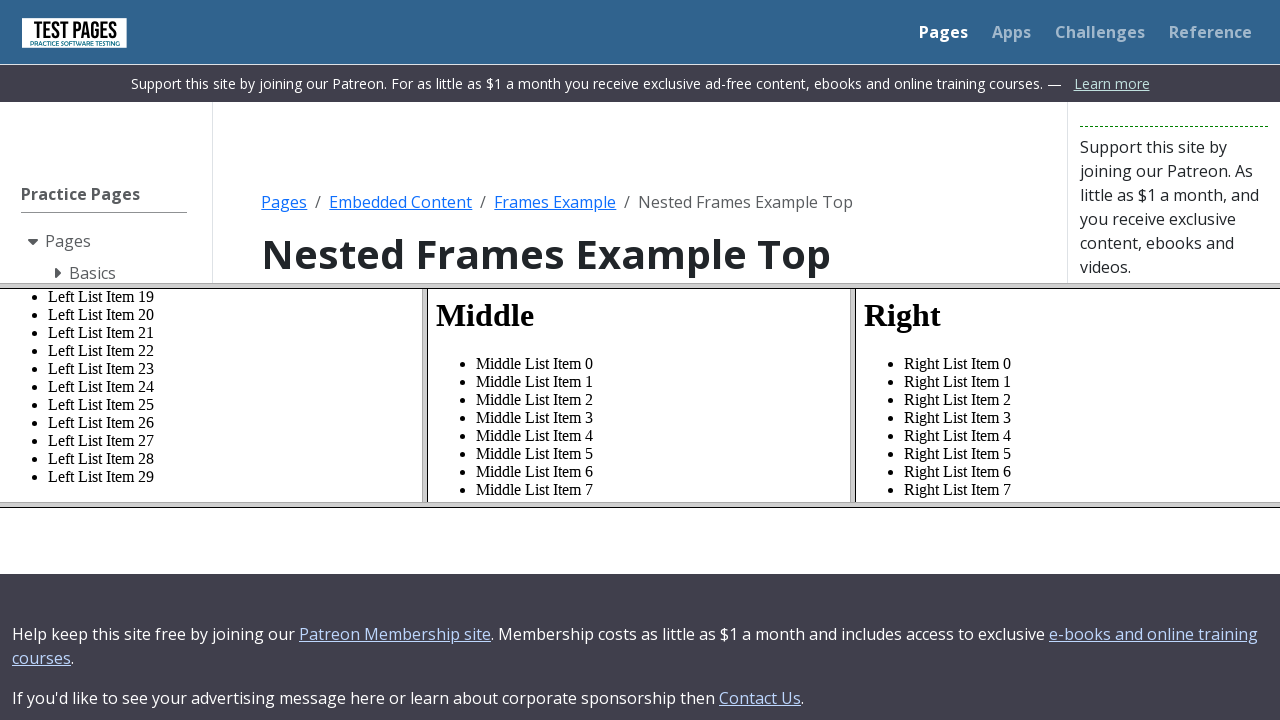

Located middle frame
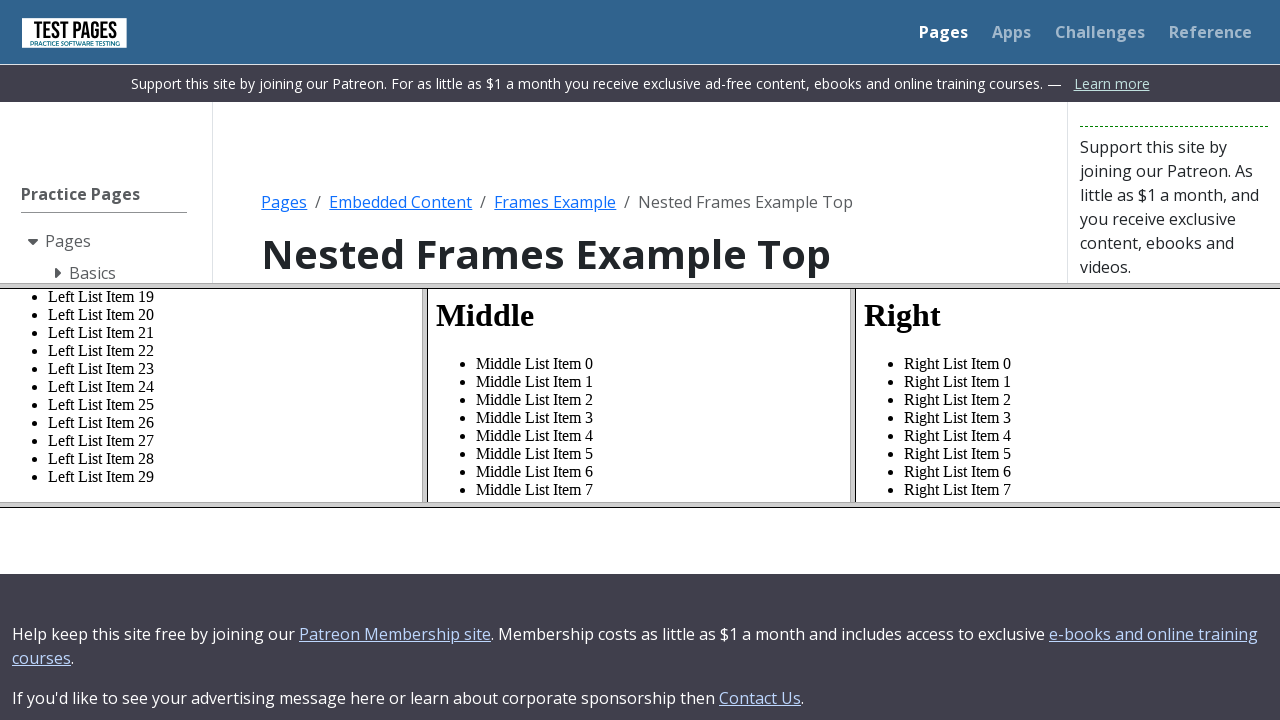

Located middle list item 39
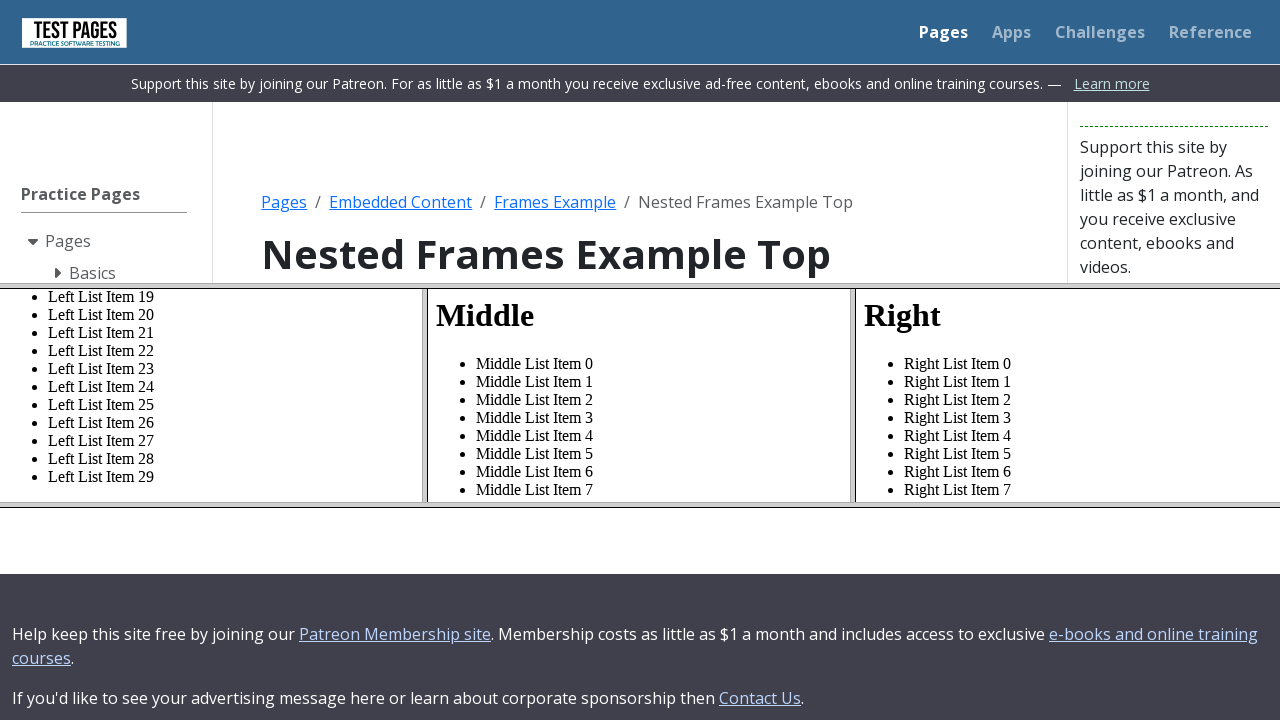

Scrolled middle list item 39 into view
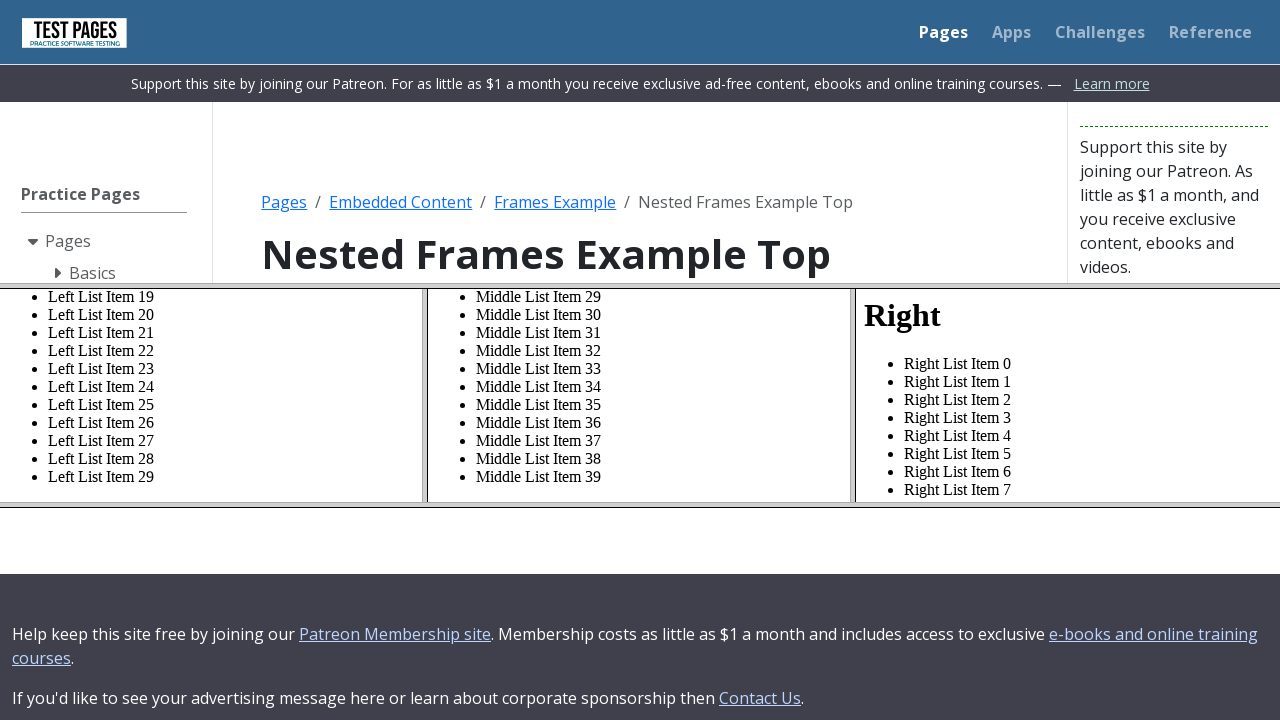

Retrieved text content from middle list item 39
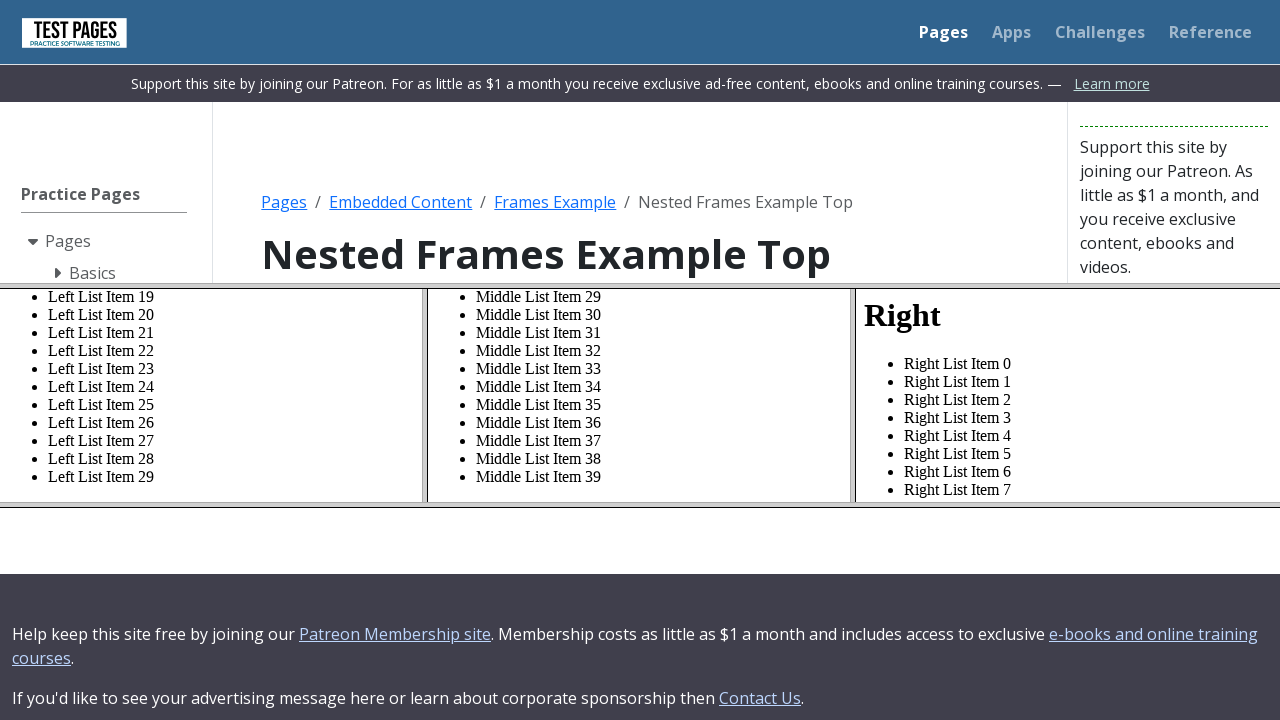

Verified middle list item 39 contains 'Middle List Item 39'
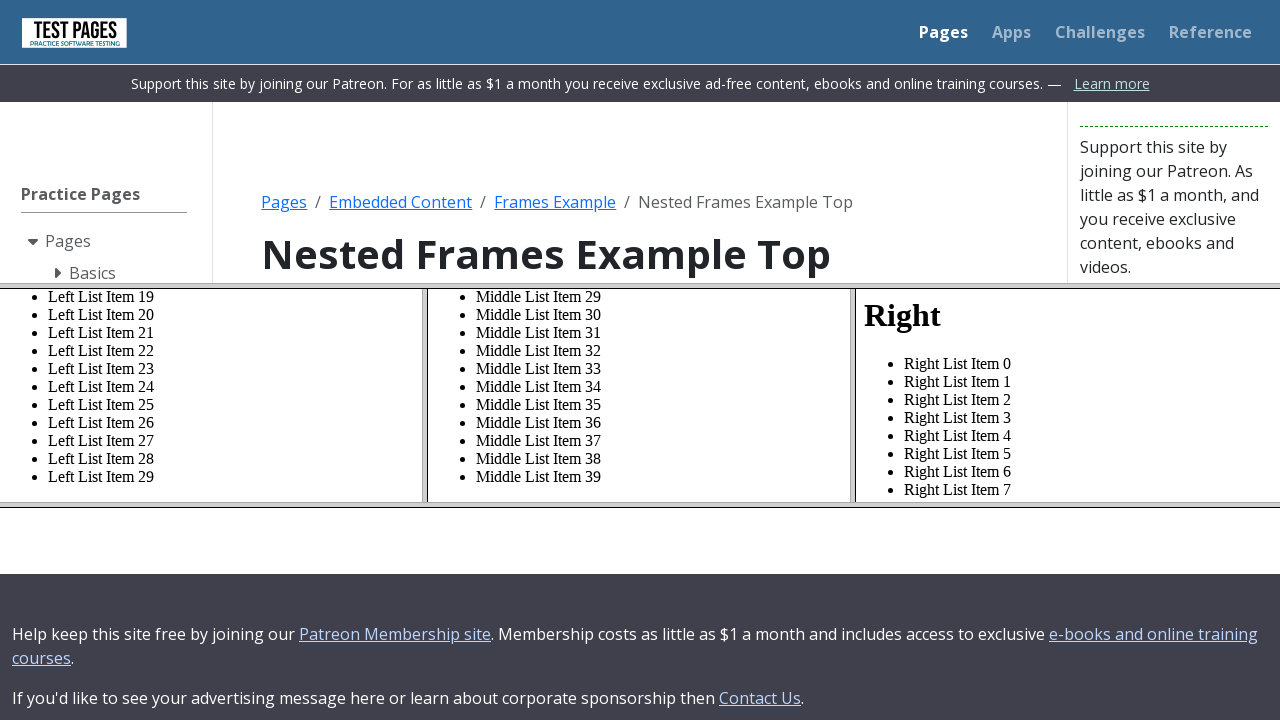

Located right frame
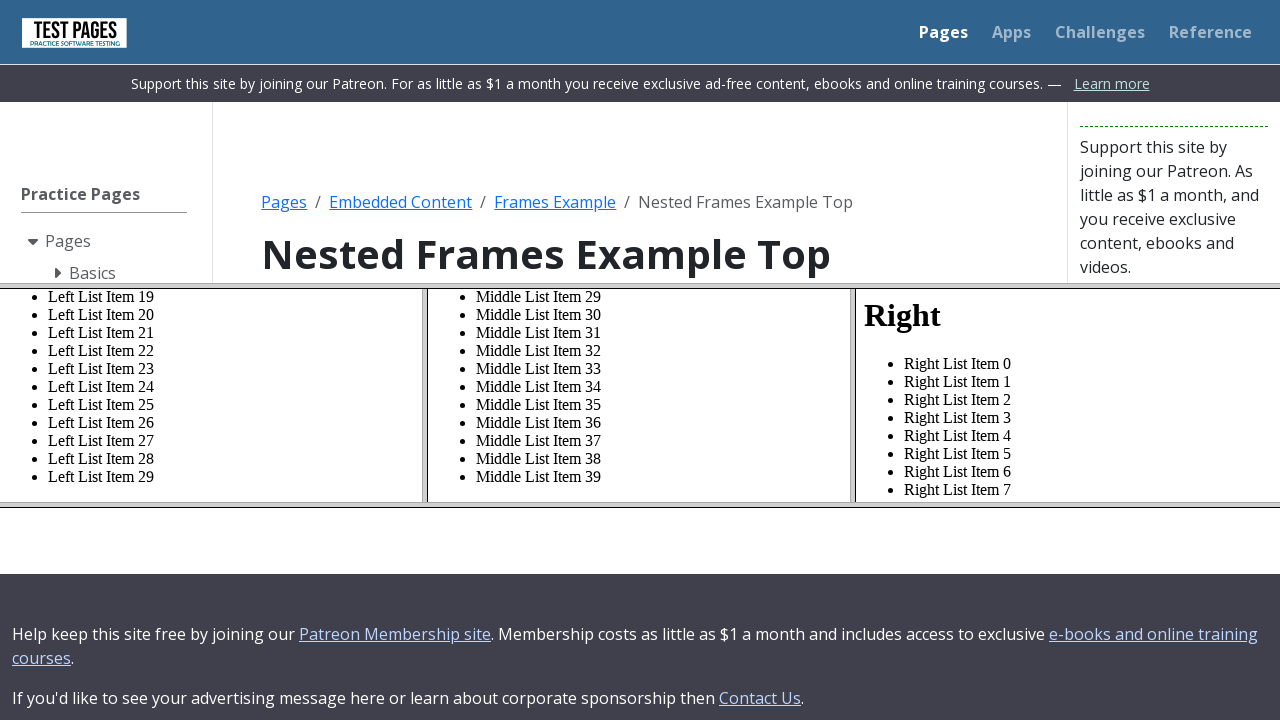

Located right list item 49
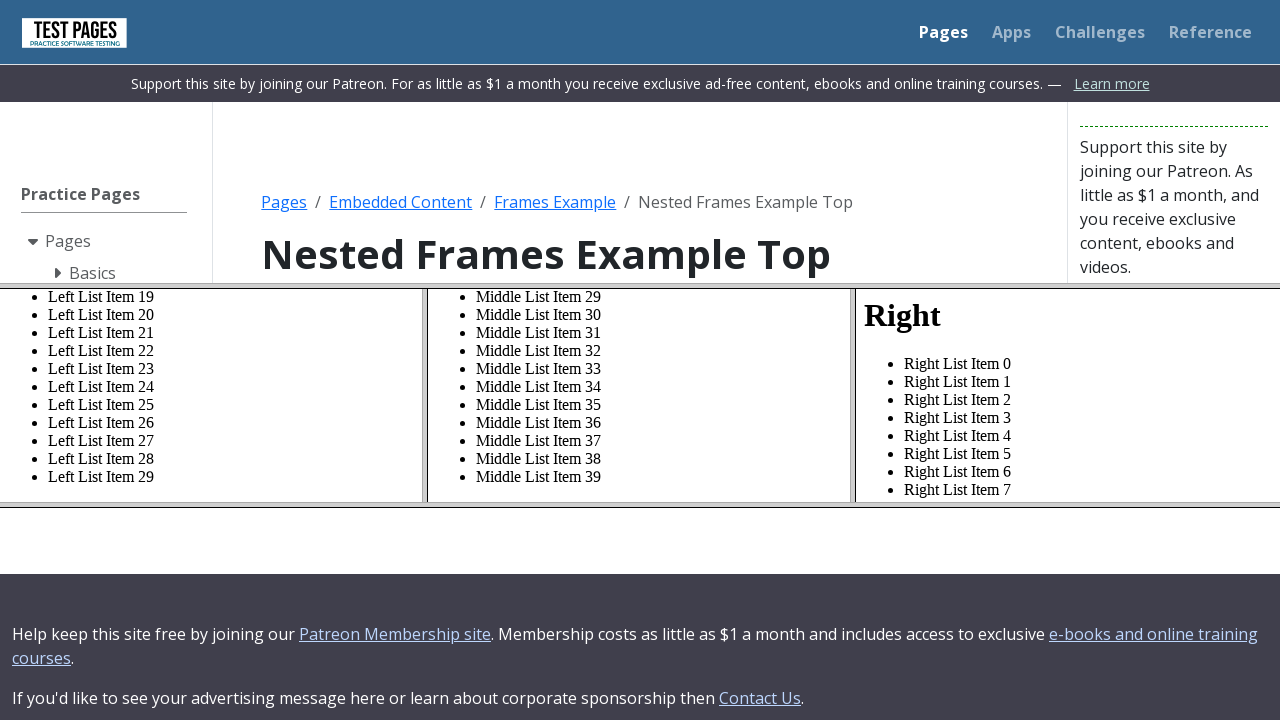

Scrolled right list item 49 into view
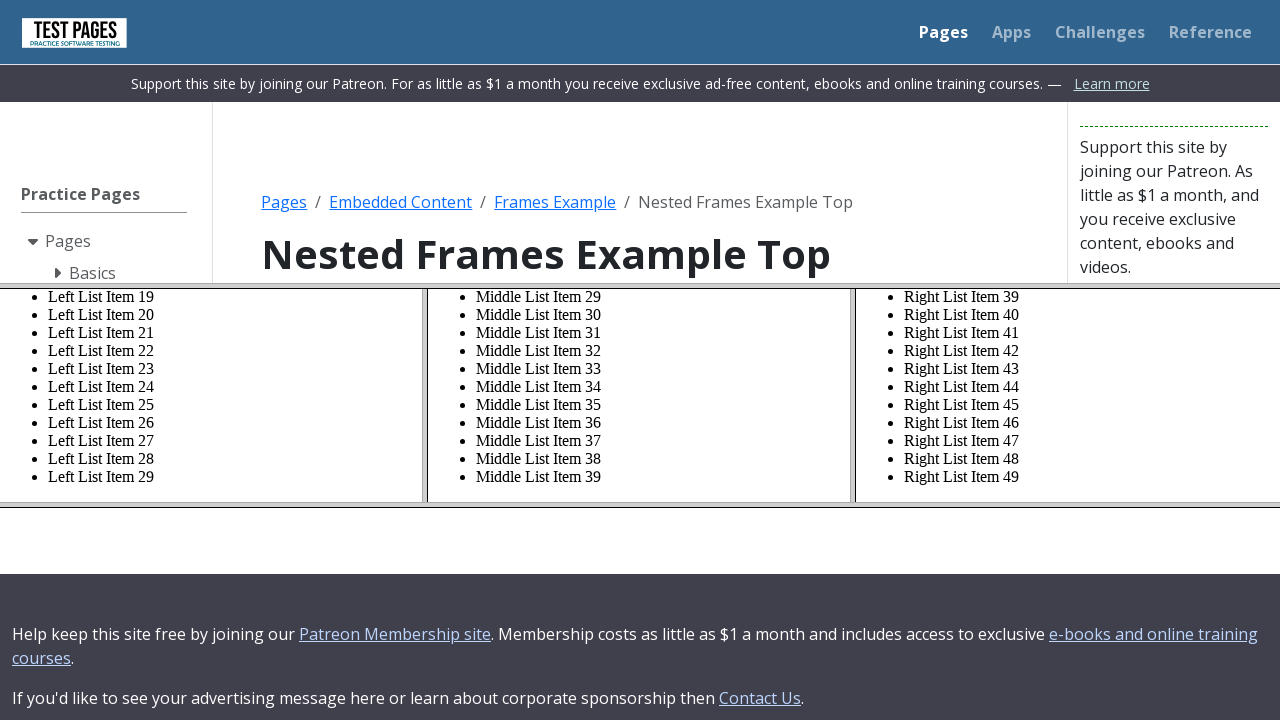

Retrieved text content from right list item 49
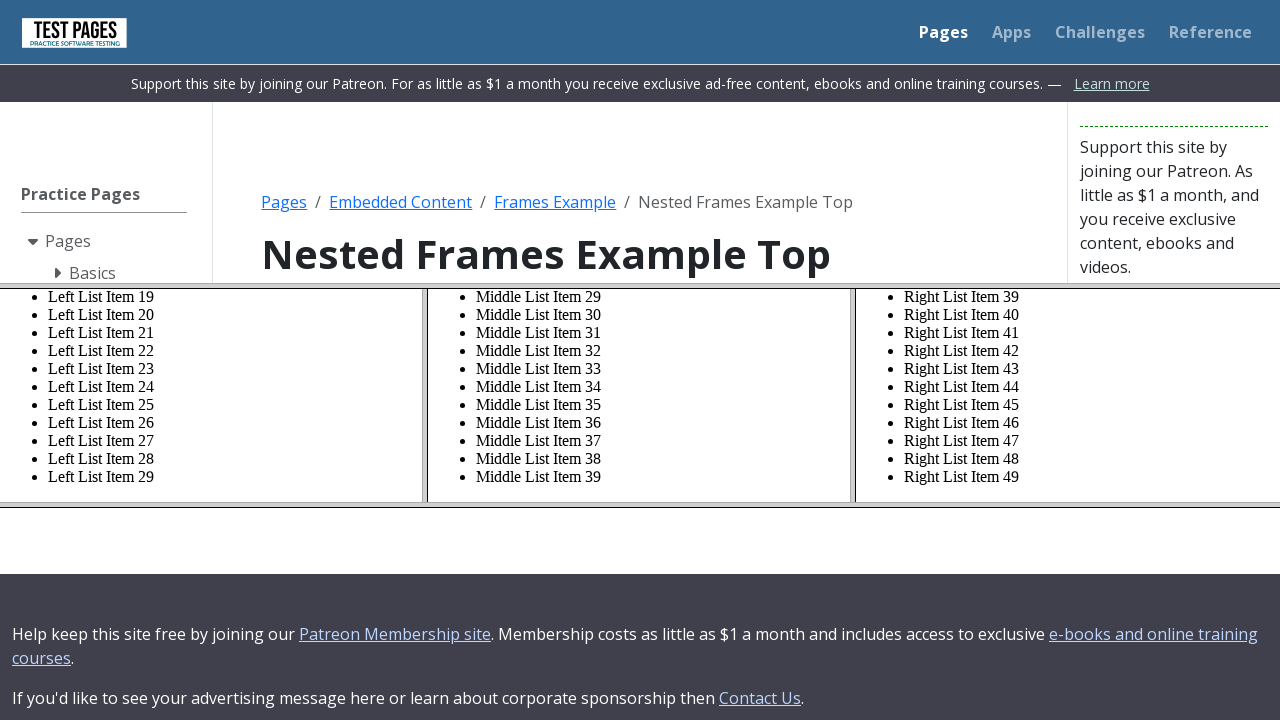

Verified right list item 49 contains 'Right List Item 49'
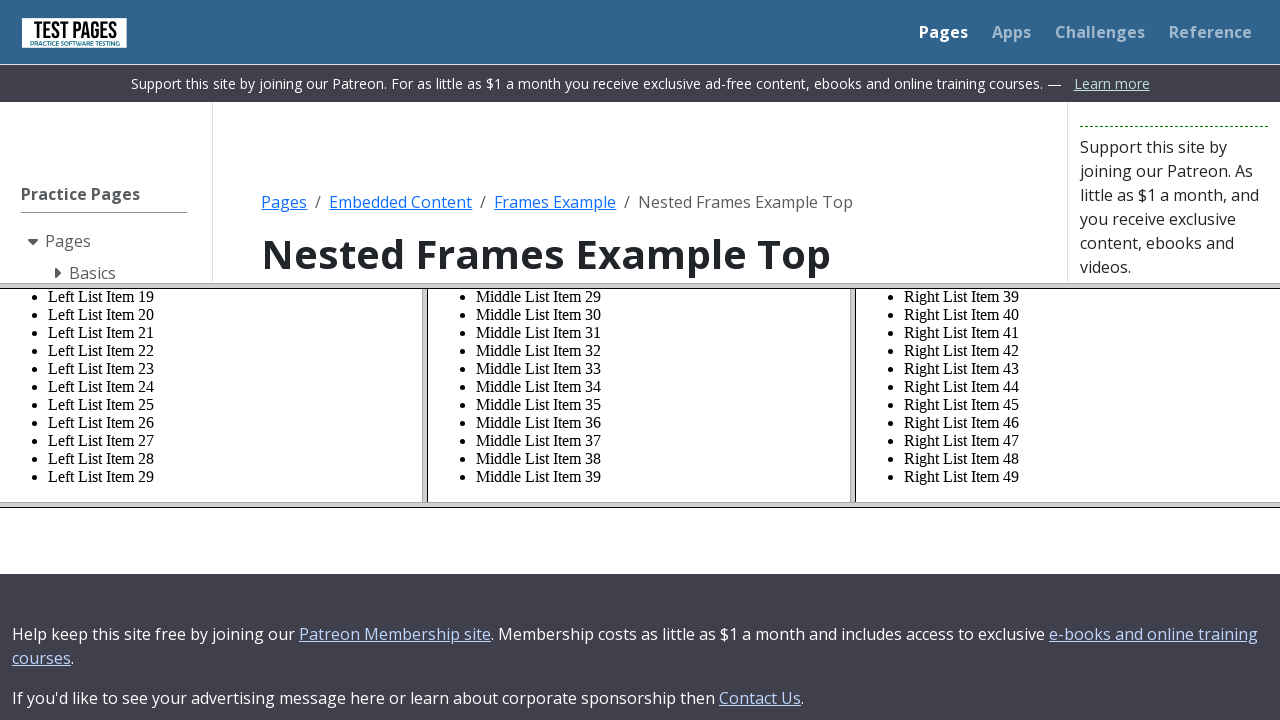

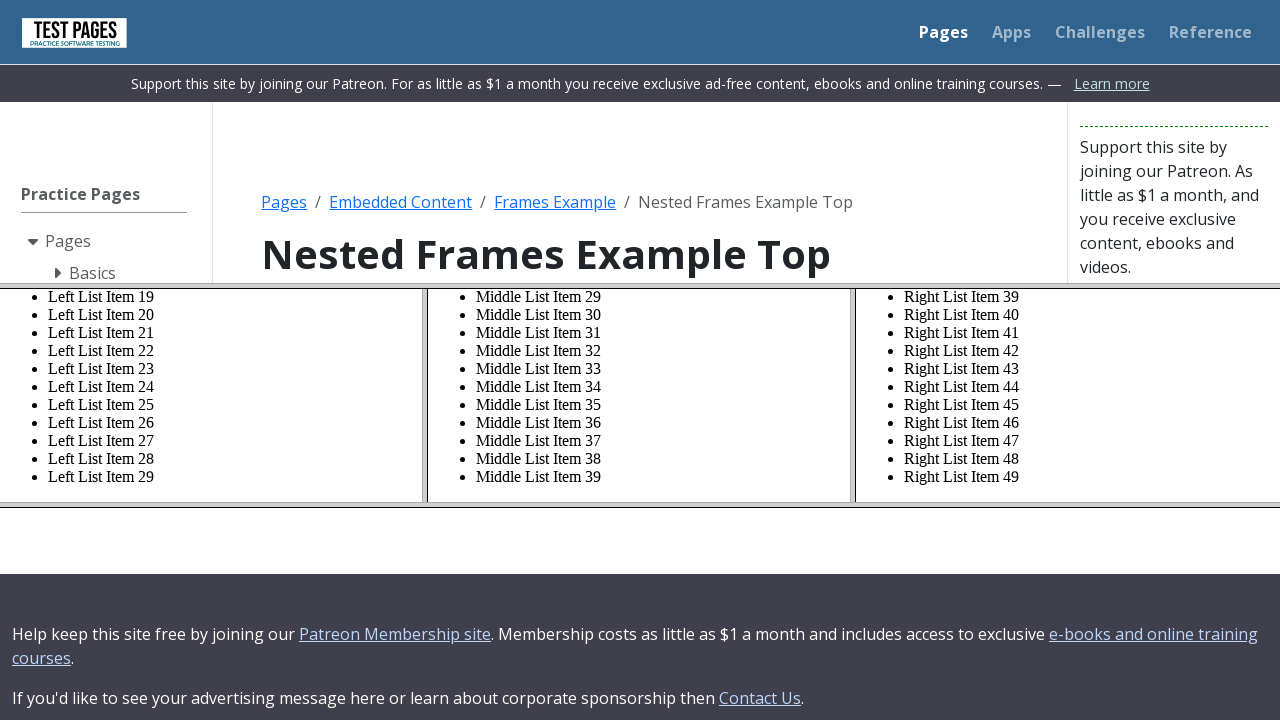